Tests clicking on a blue button (primary button) on a UI testing playground page, repeating the navigation and click action 3 times to verify button interaction.

Starting URL: http://uitestingplayground.com/classattr

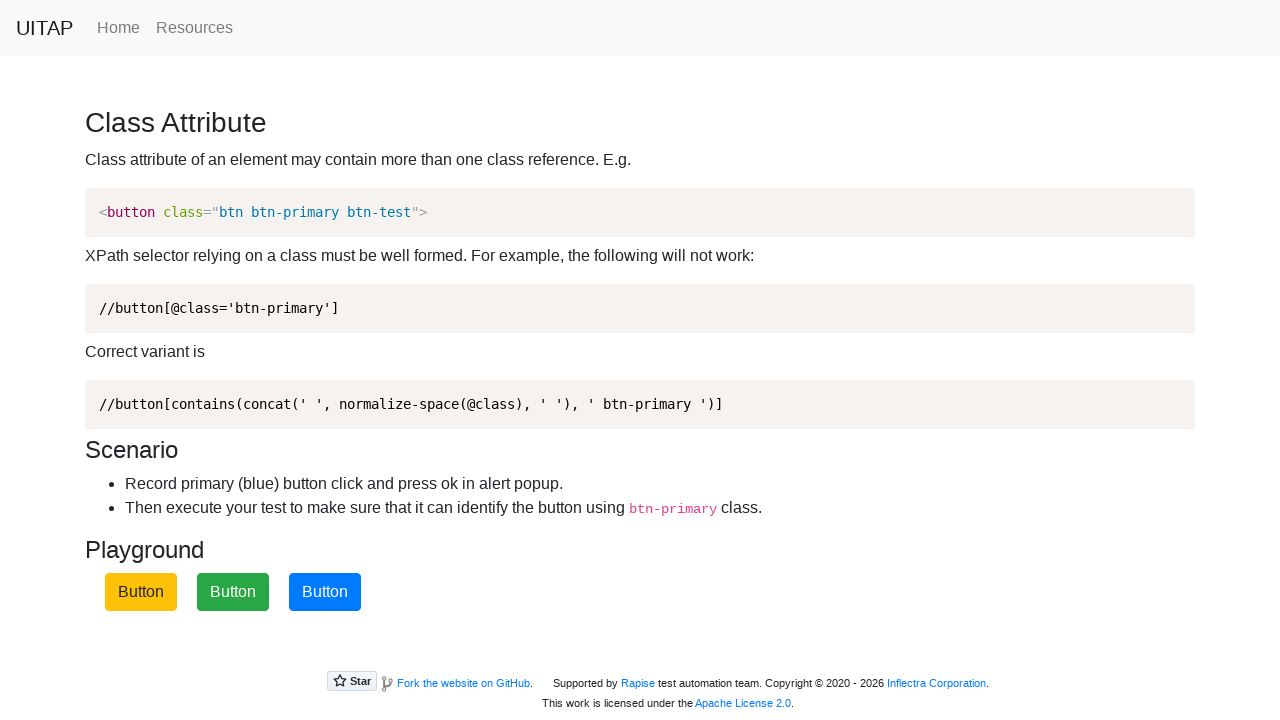

Clicked blue primary button on initial page load at (325, 592) on .btn-primary
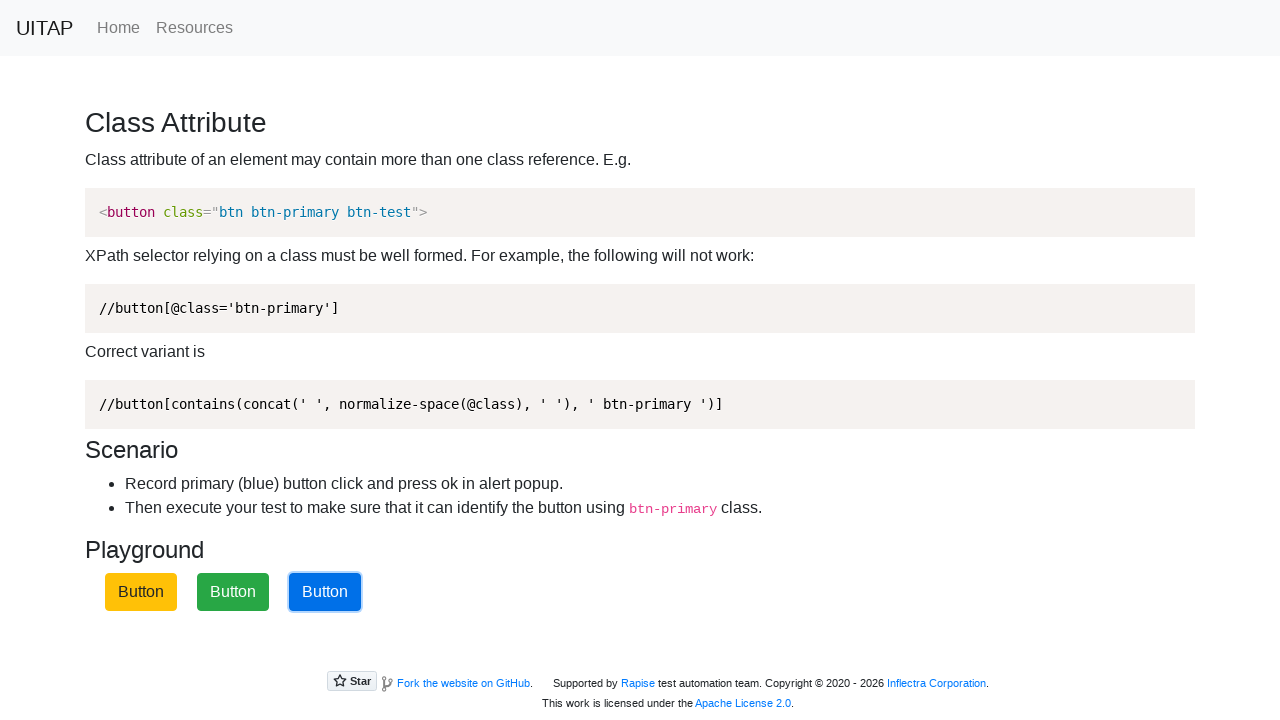

Navigated to classattr page (iteration 2)
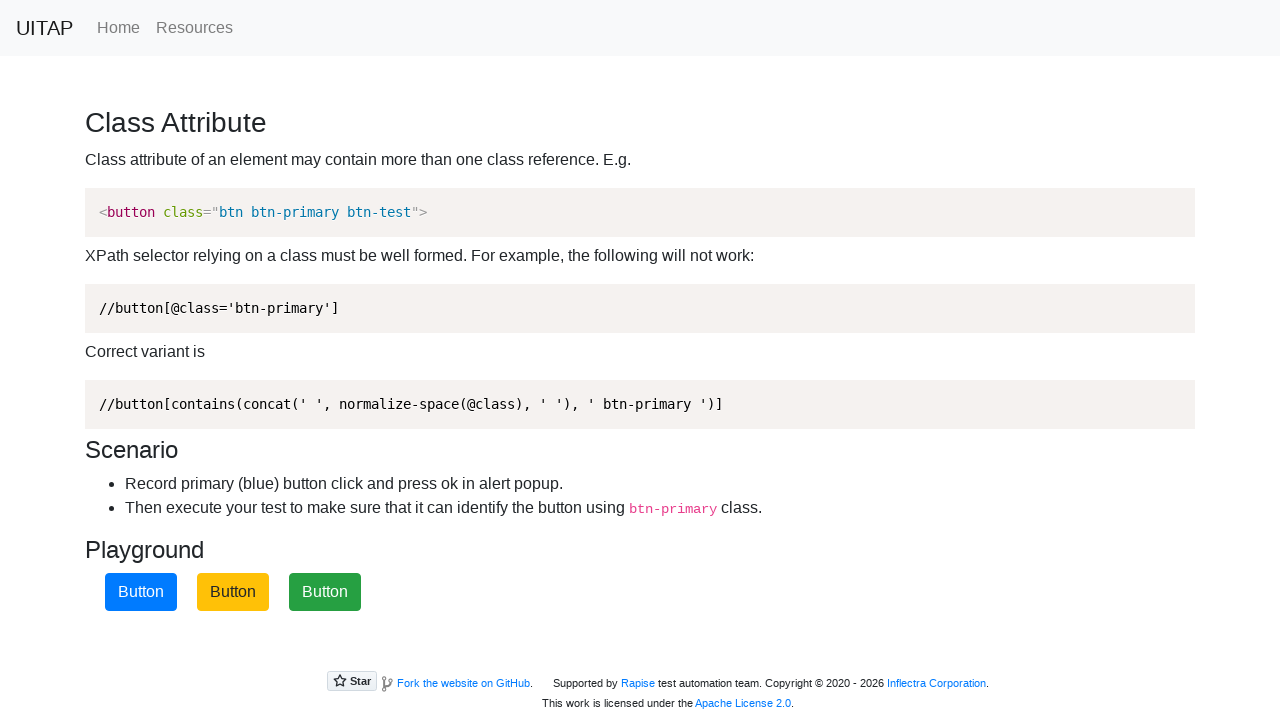

Clicked blue primary button (iteration 2) at (141, 592) on .btn-primary
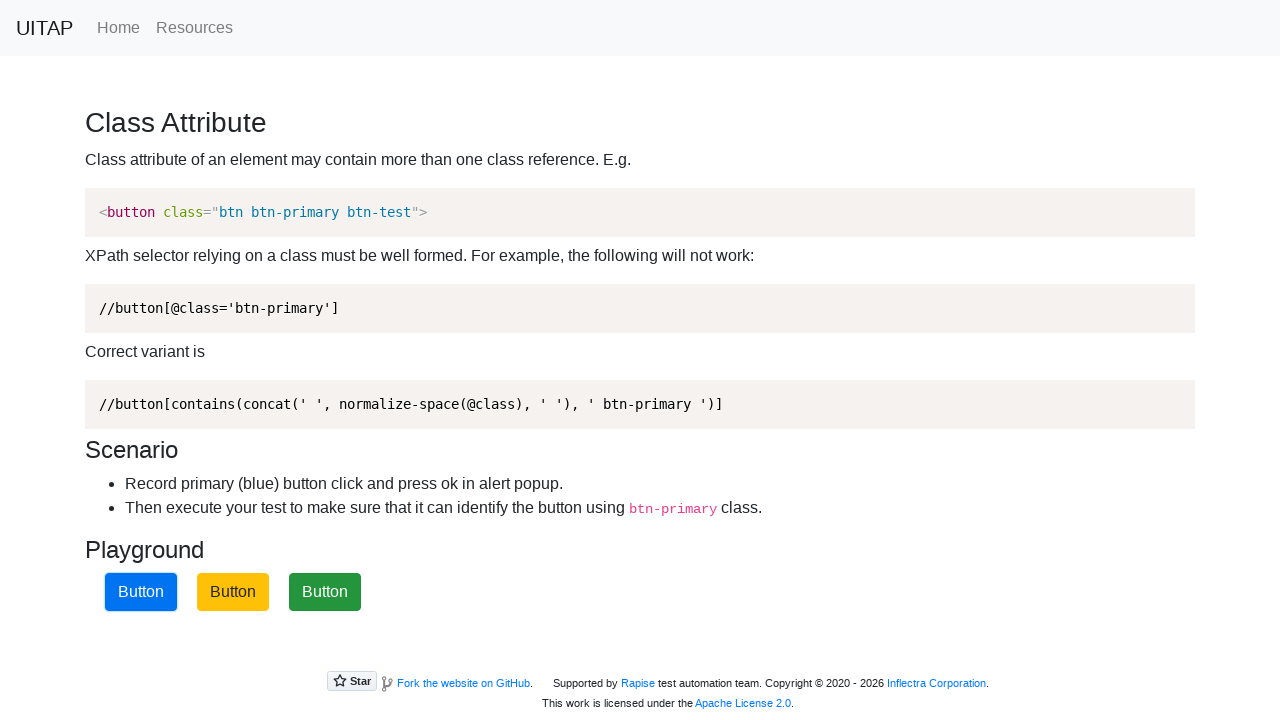

Navigated to classattr page (iteration 3)
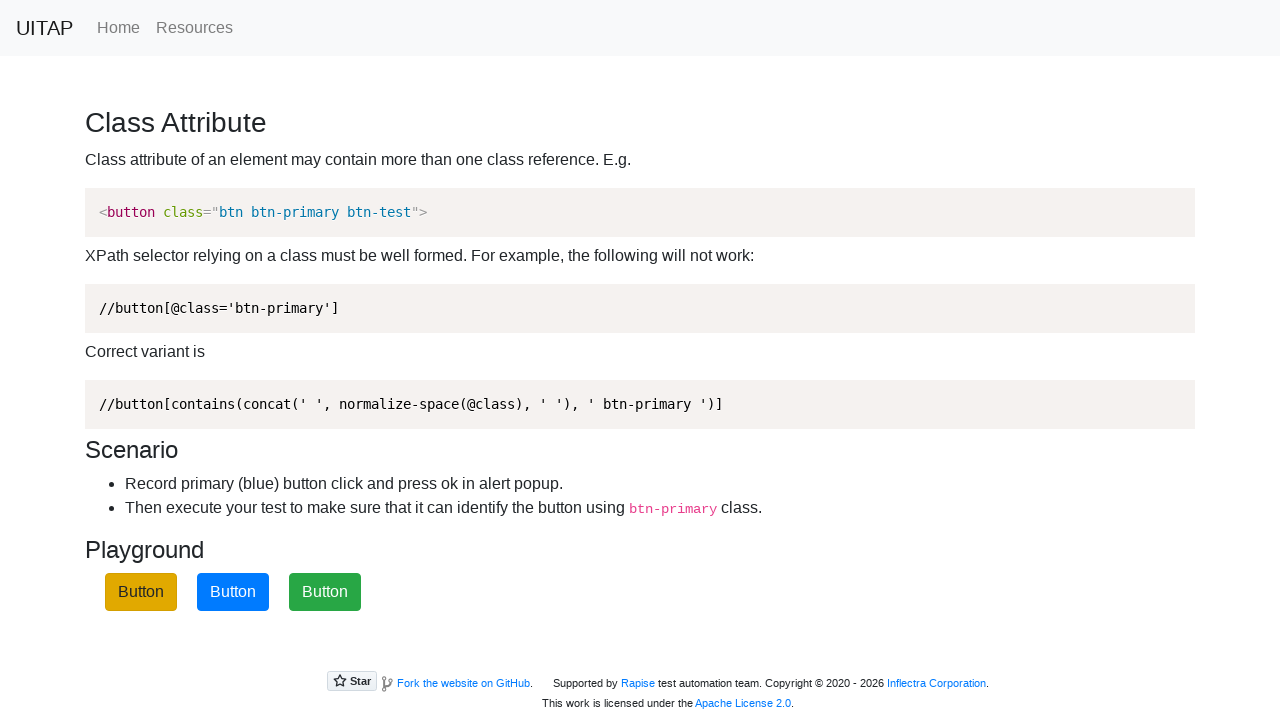

Clicked blue primary button (iteration 3) at (233, 592) on .btn-primary
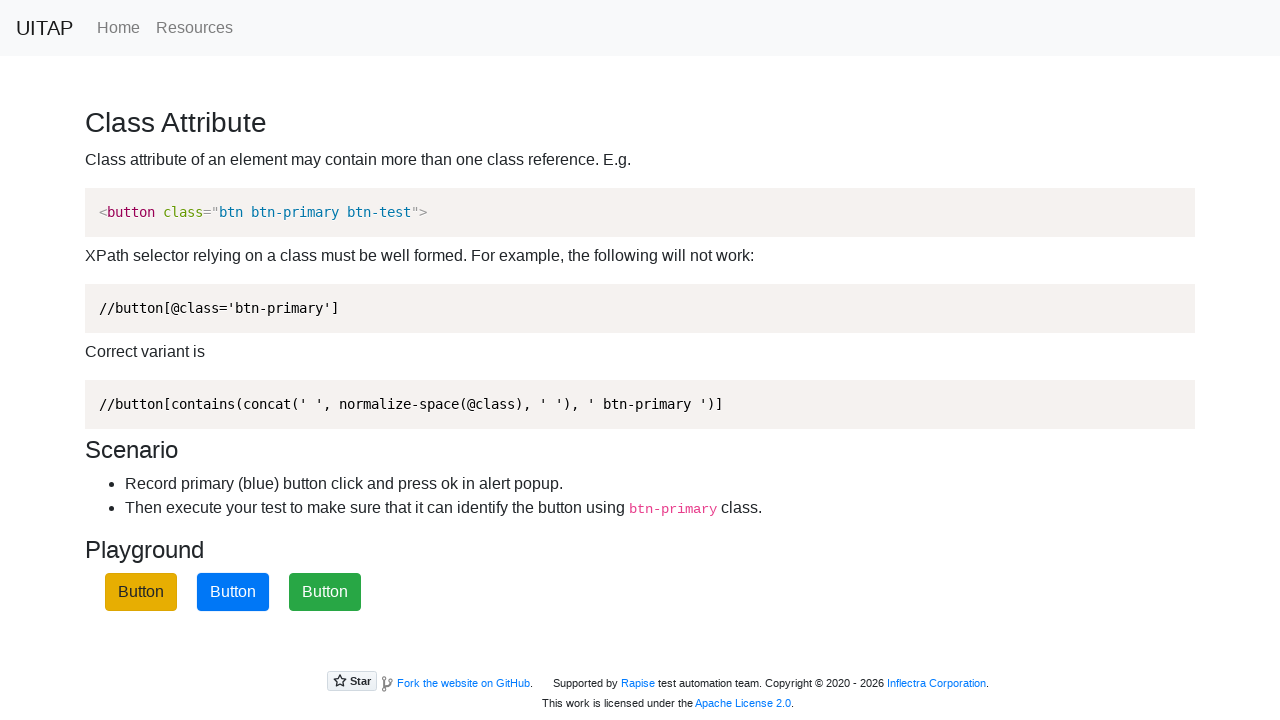

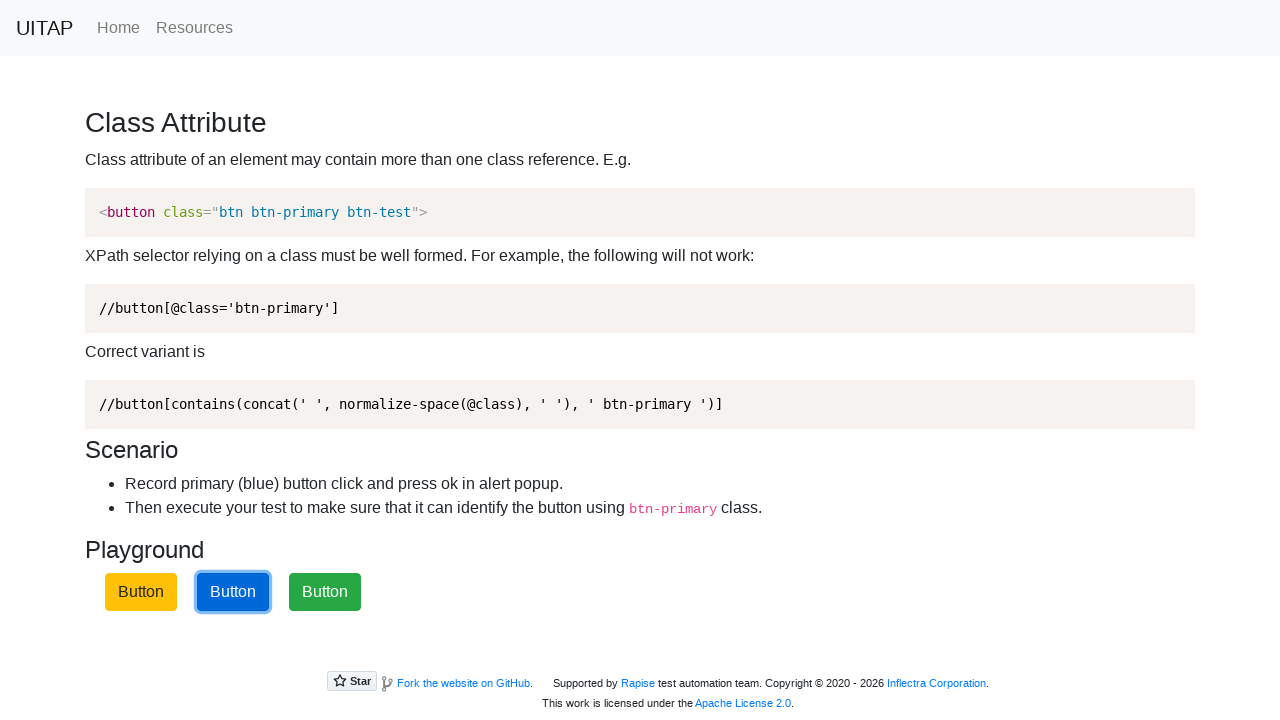